Navigates to zlti.com and verifies that anchor links are present on the page

Starting URL: http://www.zlti.com

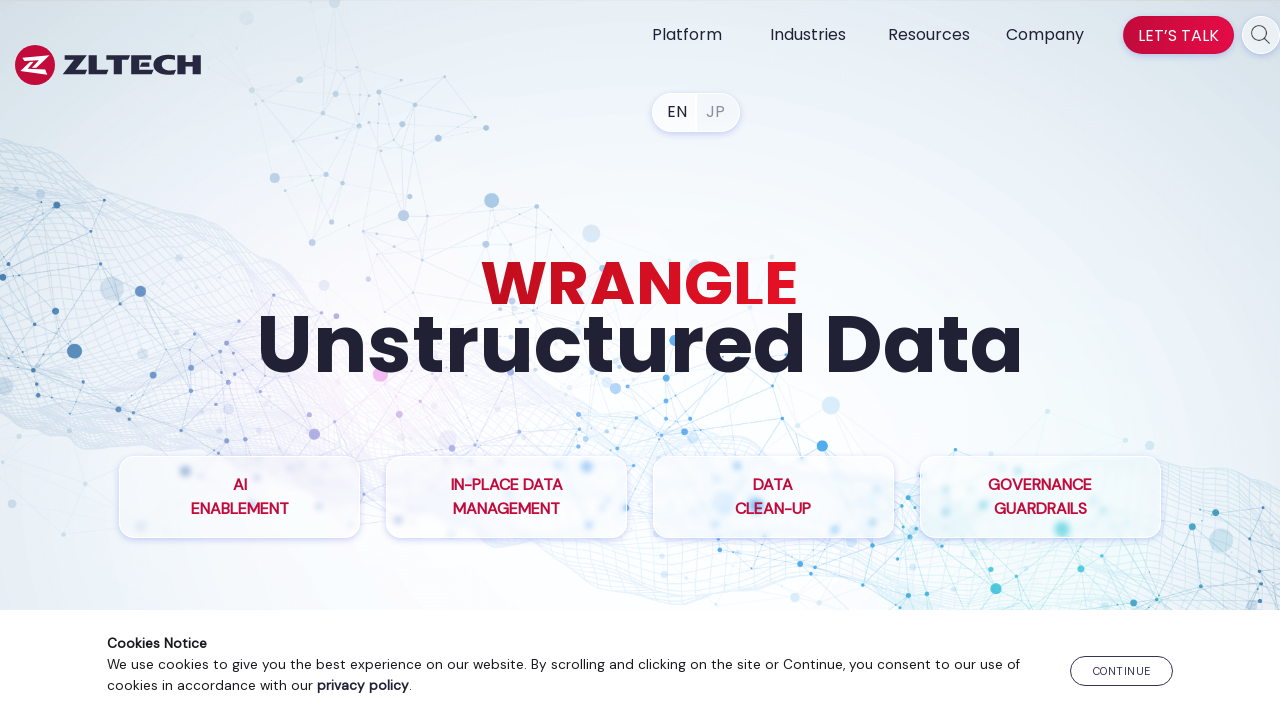

Waited for page to fully load (networkidle state)
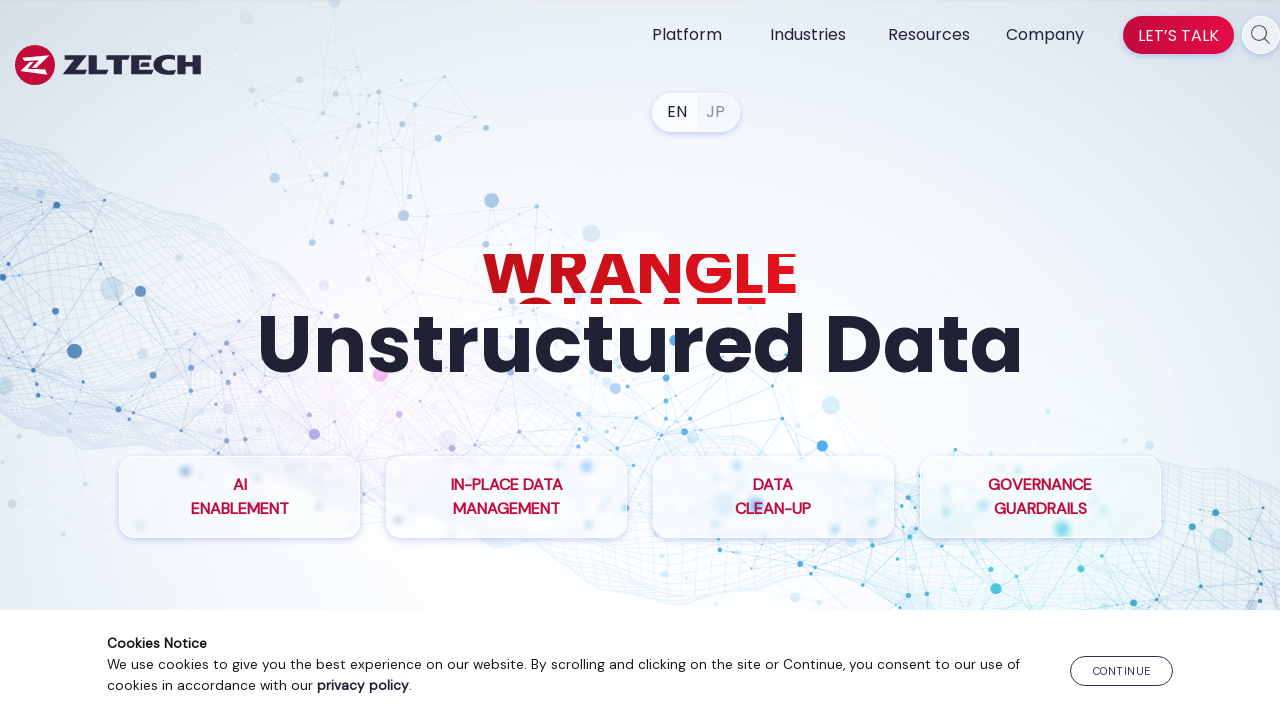

Located all anchor links on the page
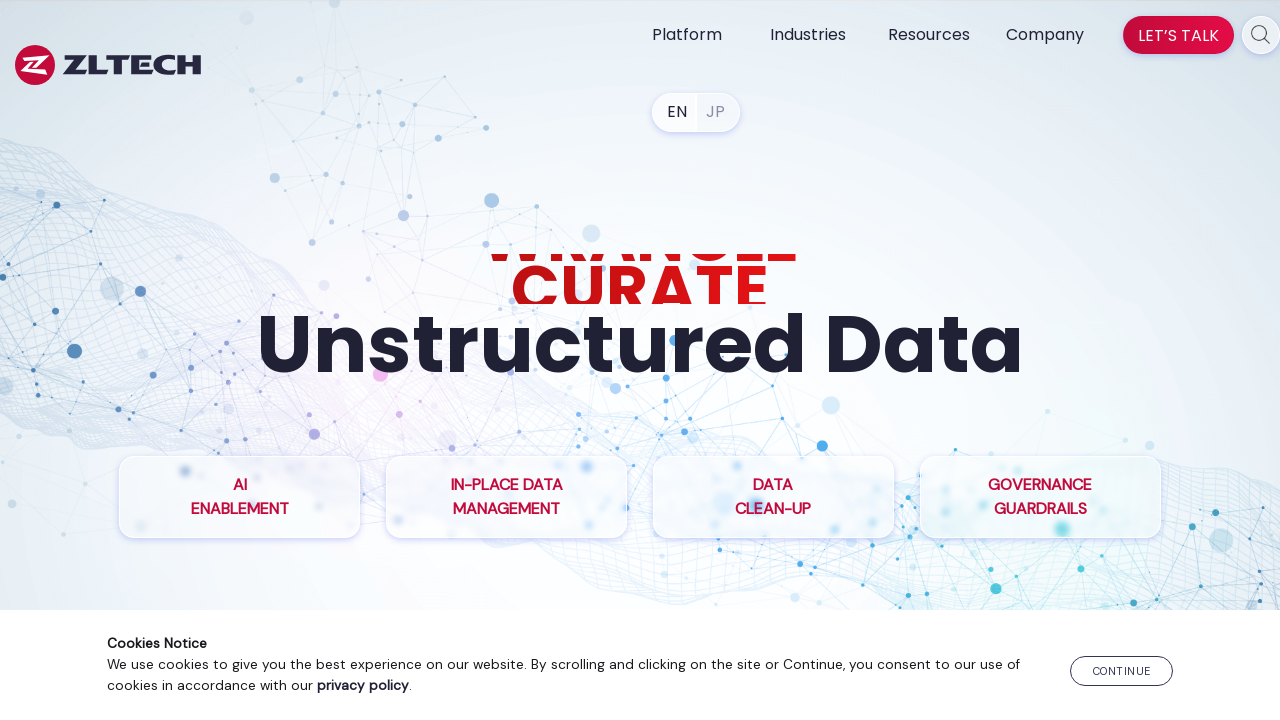

Verified that anchor links are present on the page (found 79 links)
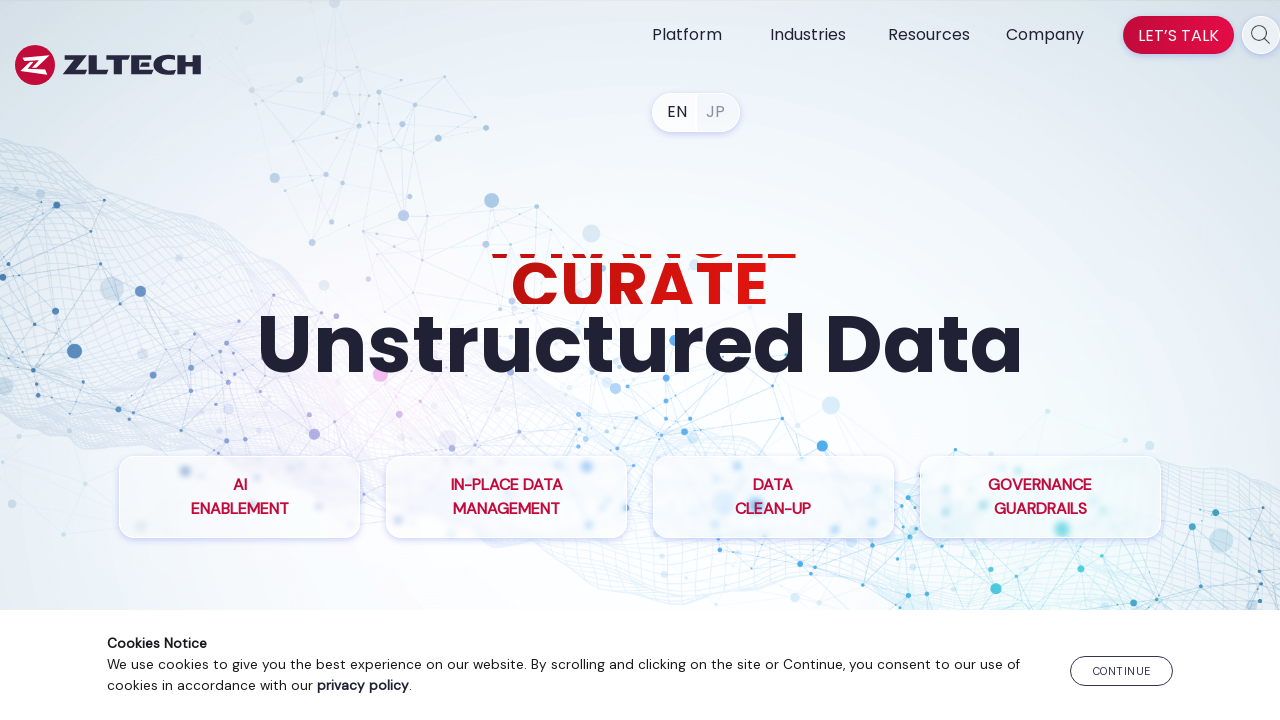

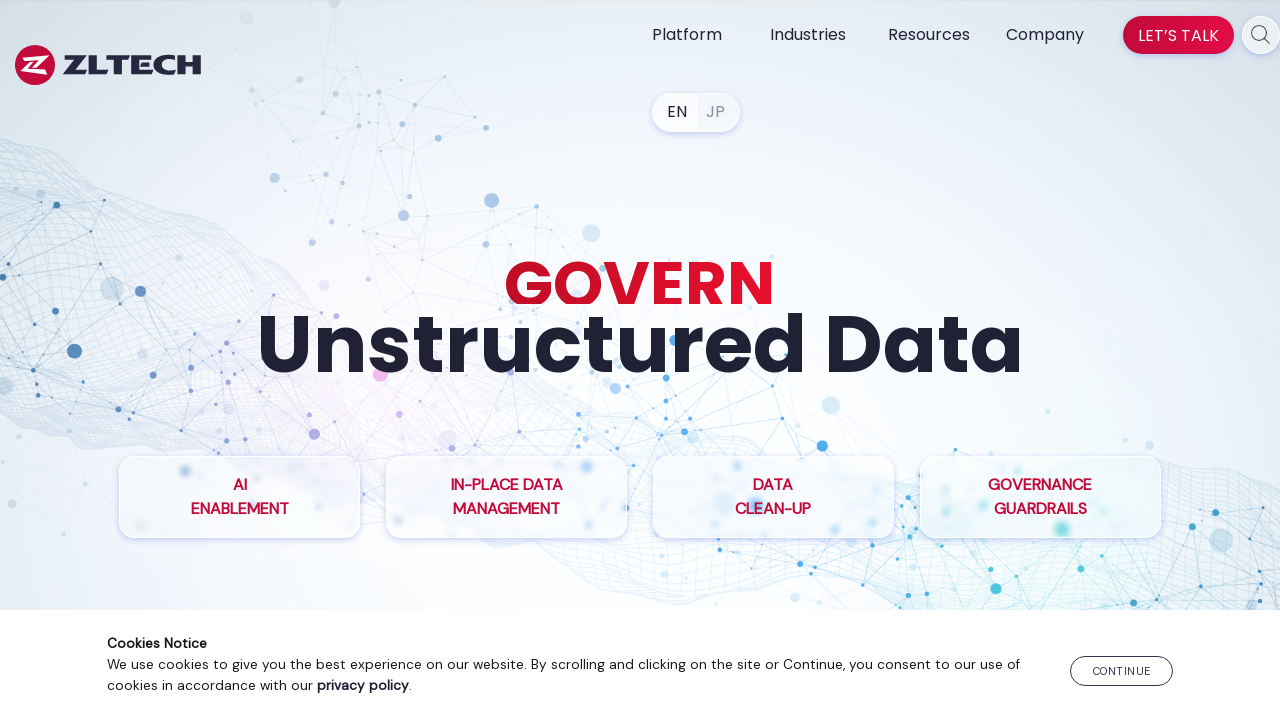